Tests various mouse click actions including double-click, single click, and right-click on form buttons

Starting URL: http://sahitest.com/demo/clicks.htm

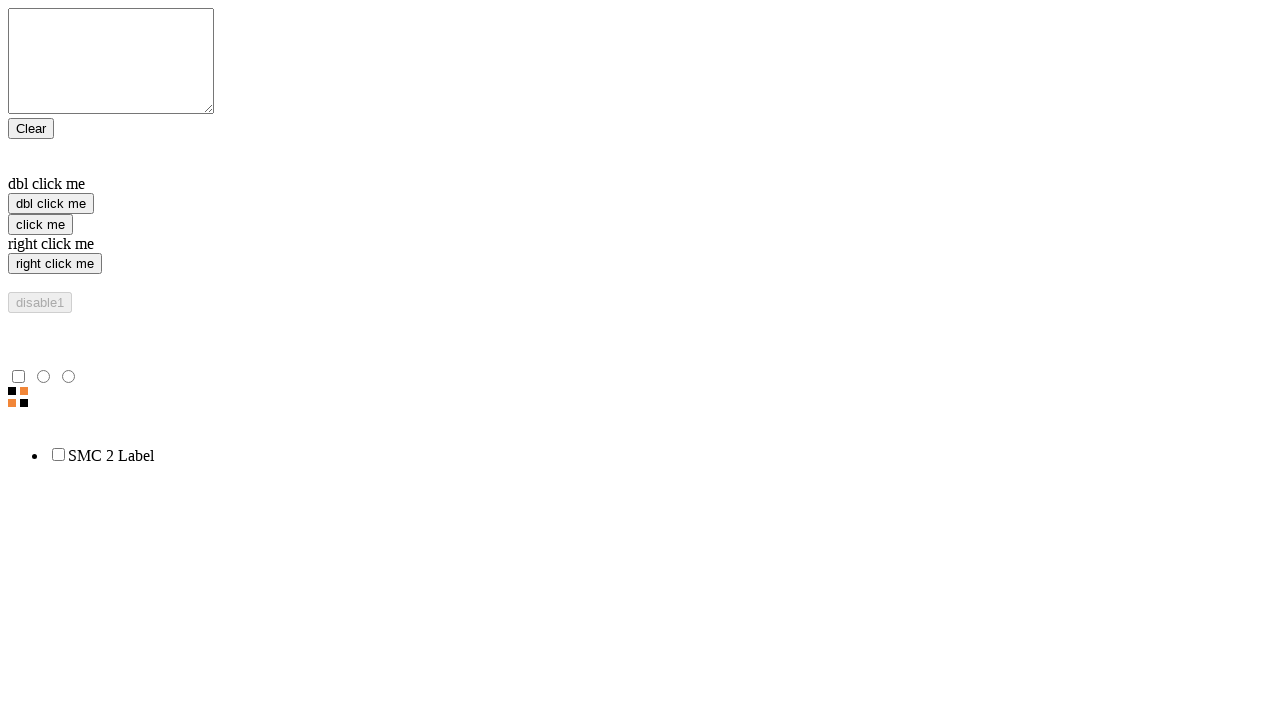

Double-clicked the second input button at (51, 204) on xpath=/html/body/form/input[2]
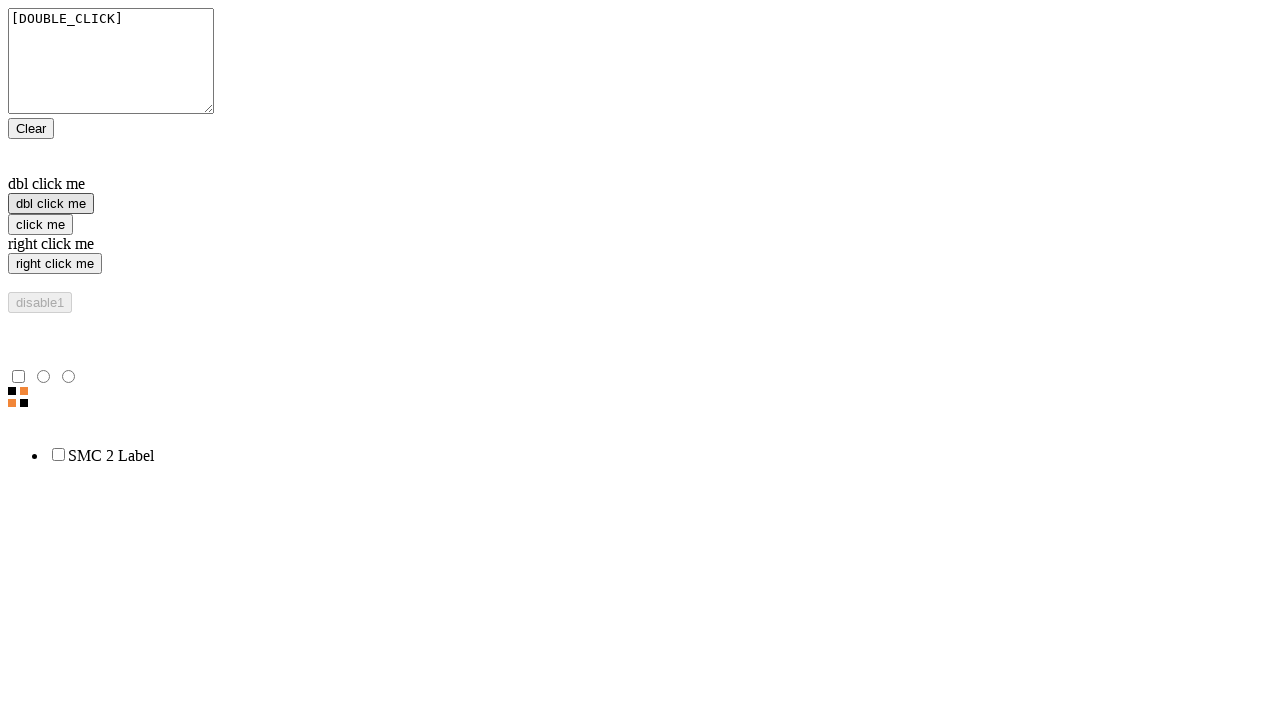

Single-clicked the third input button at (40, 224) on xpath=/html/body/form/input[3]
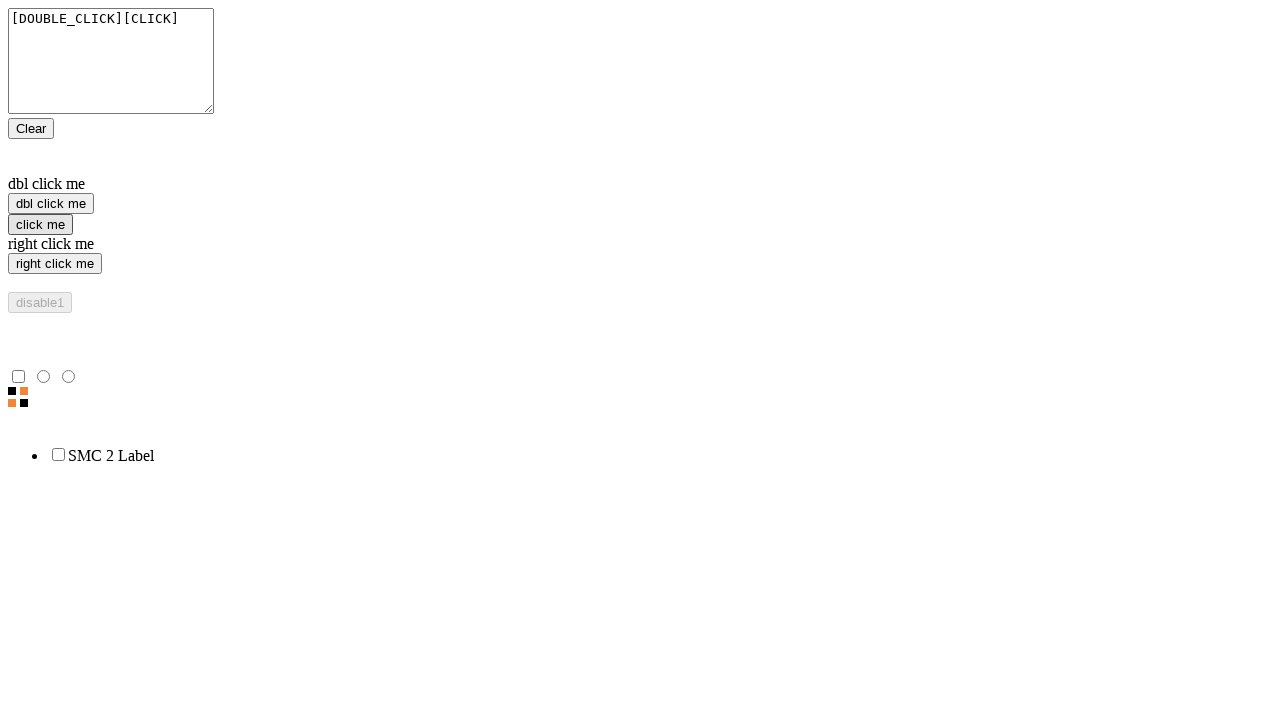

Right-clicked the fourth input button at (55, 264) on xpath=/html/body/form/input[4]
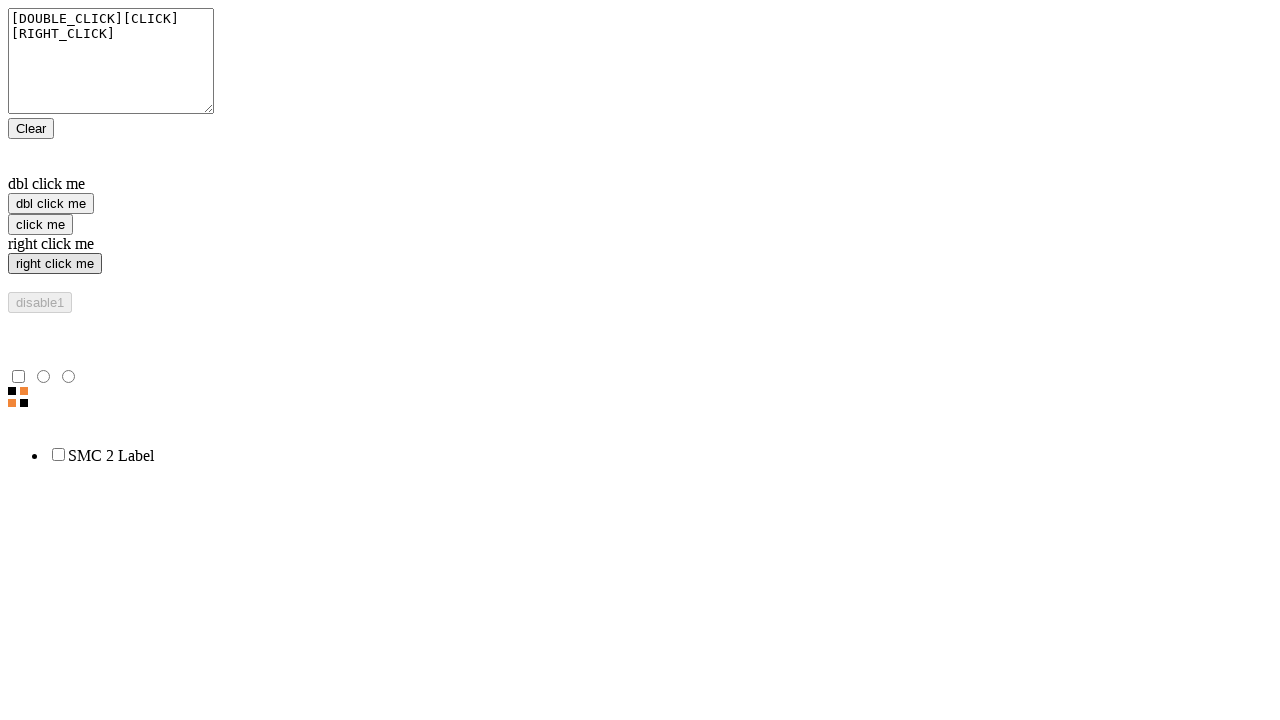

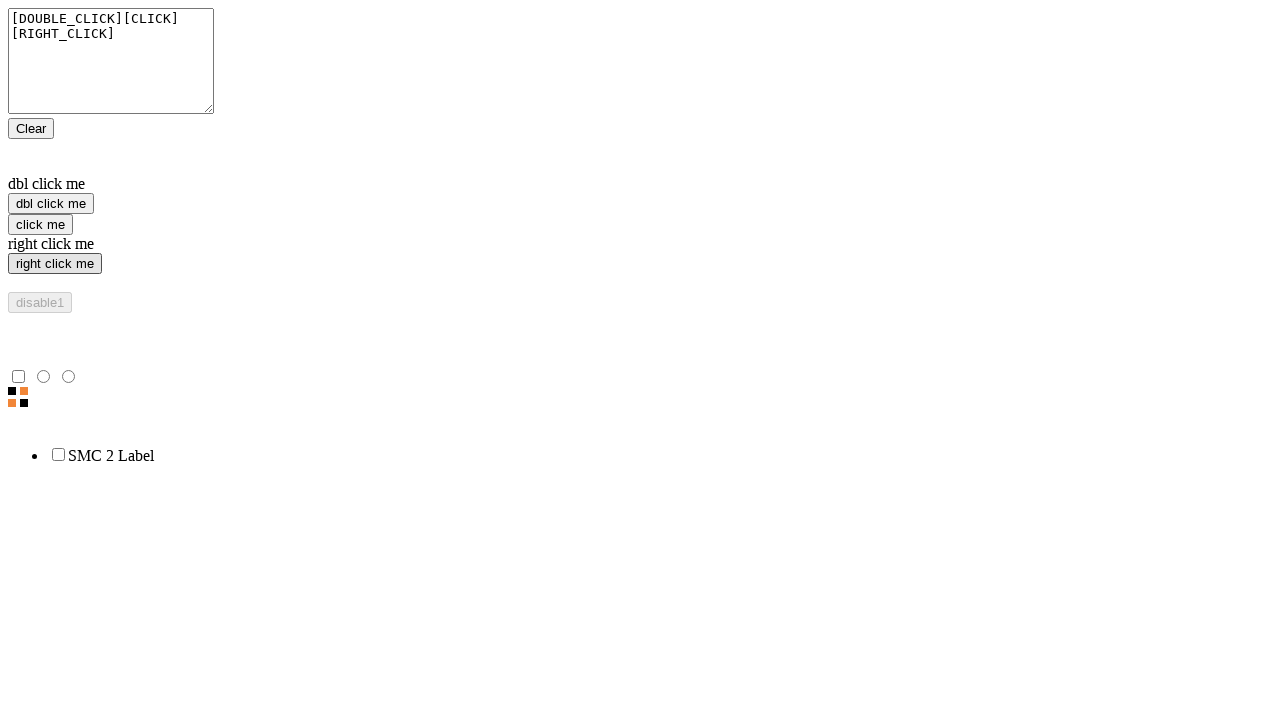